Navigates to DuckDuckGo homepage and verifies the page title matches expected value

Starting URL: https://duckduckgo.com/

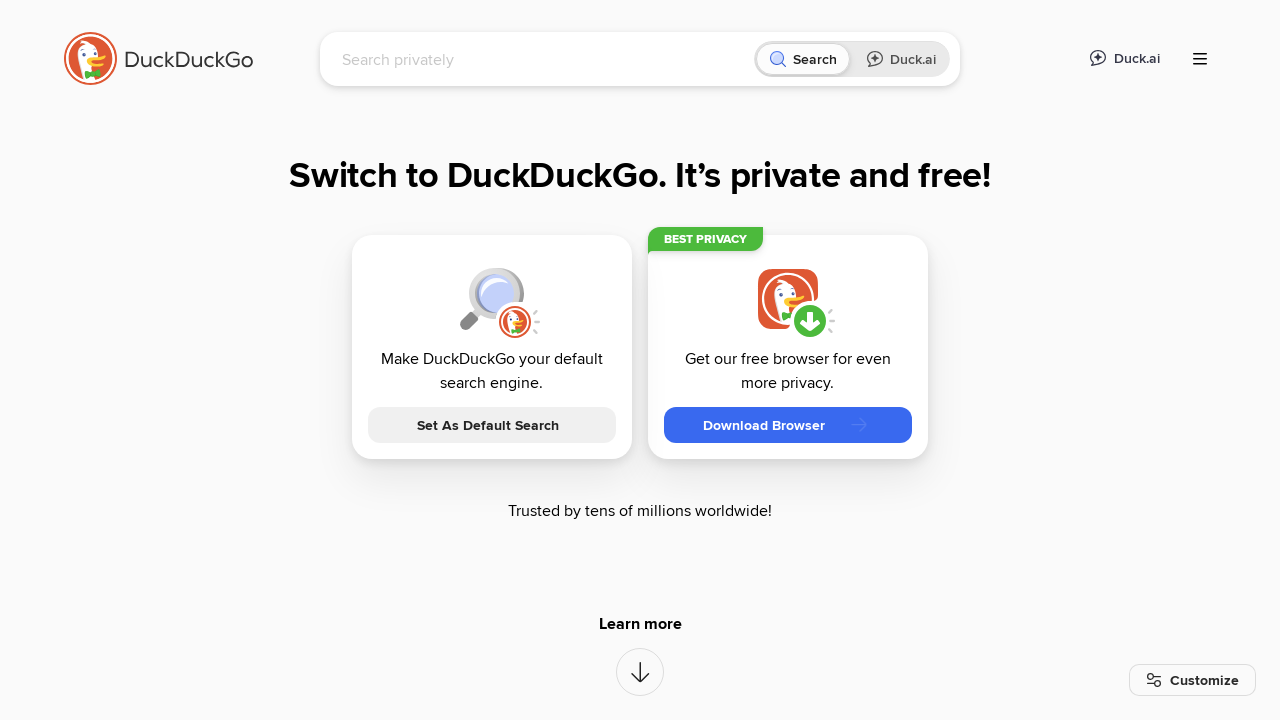

Navigated to DuckDuckGo homepage
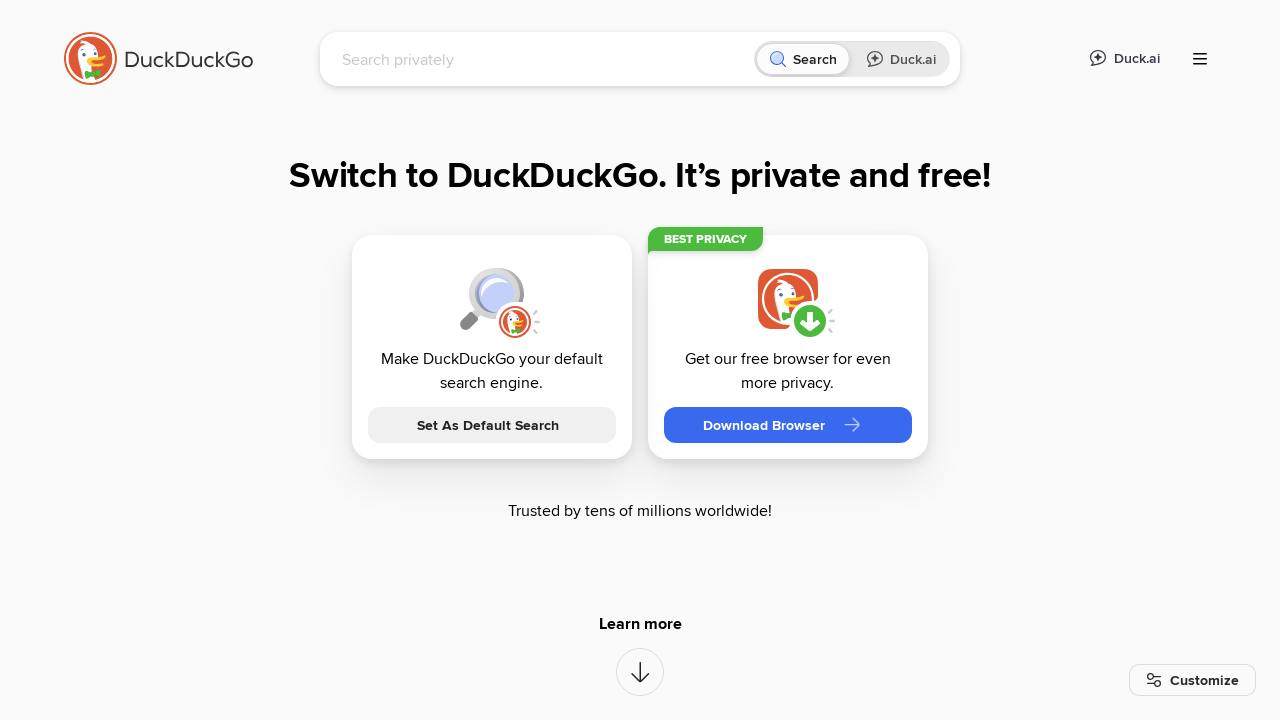

Verified page title matches expected value
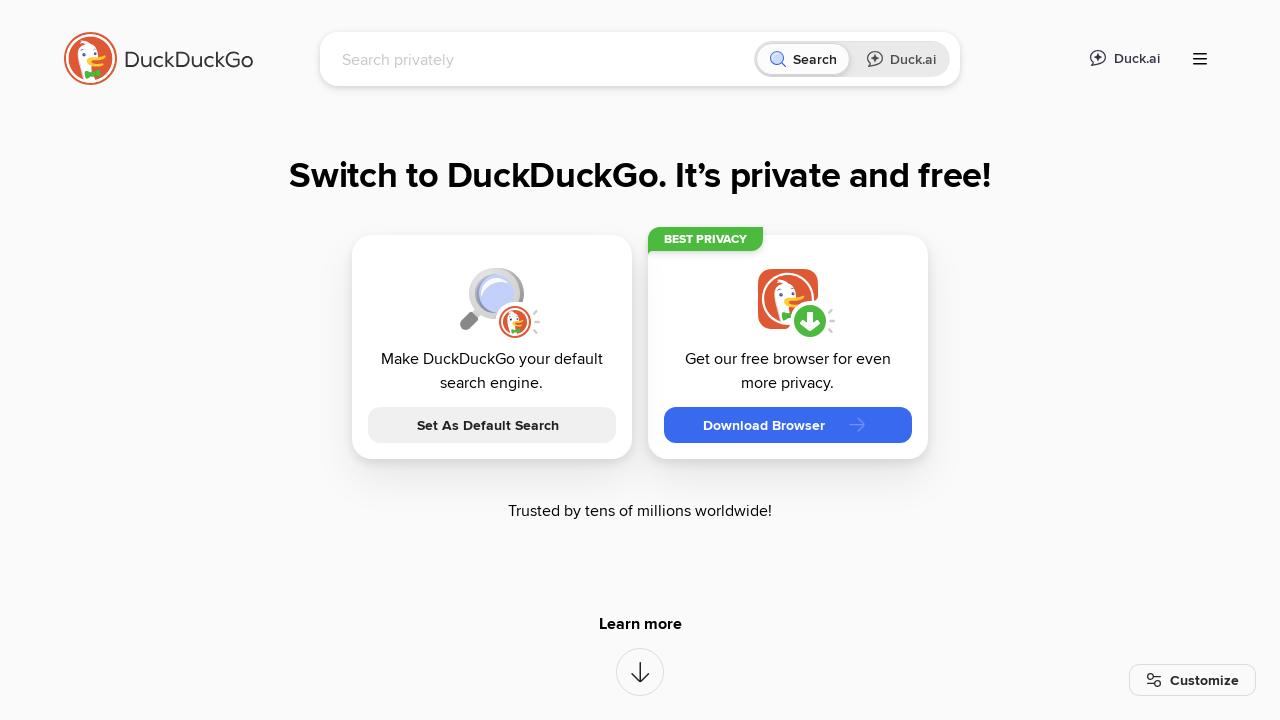

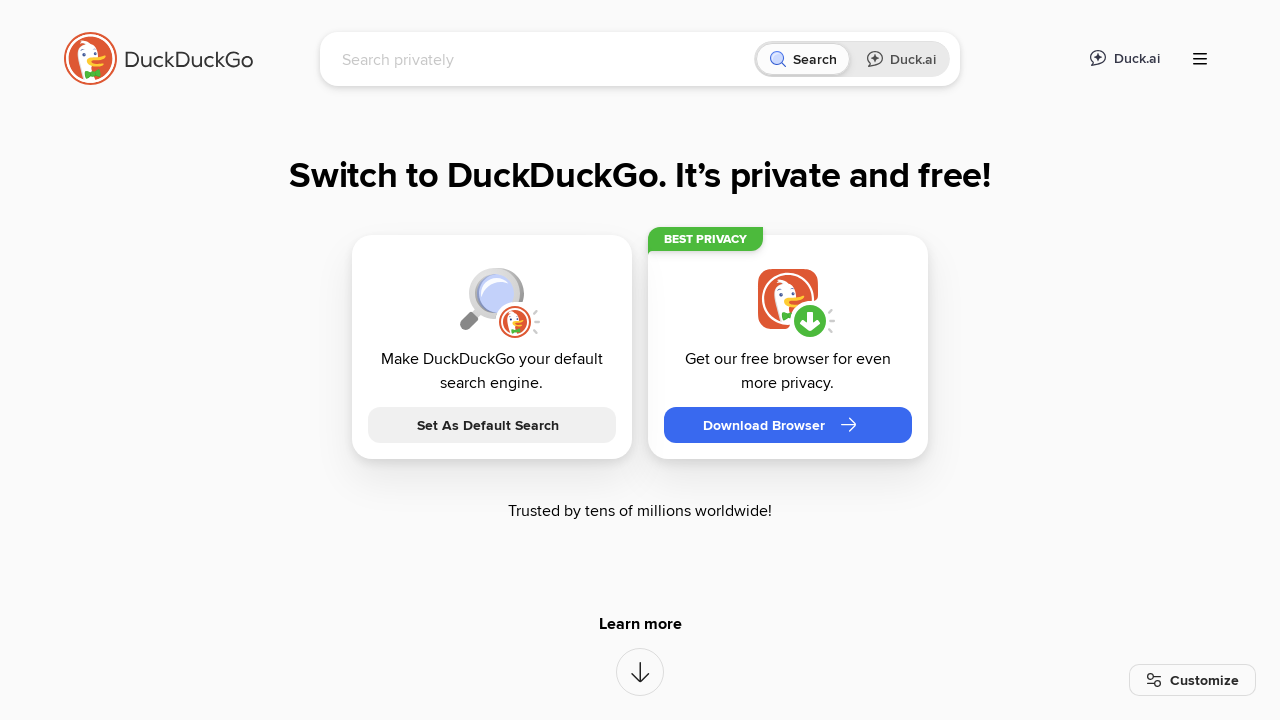